Clicks search button, types text into the search bar, and verifies the text was entered

Starting URL: https://www.uvic.ca

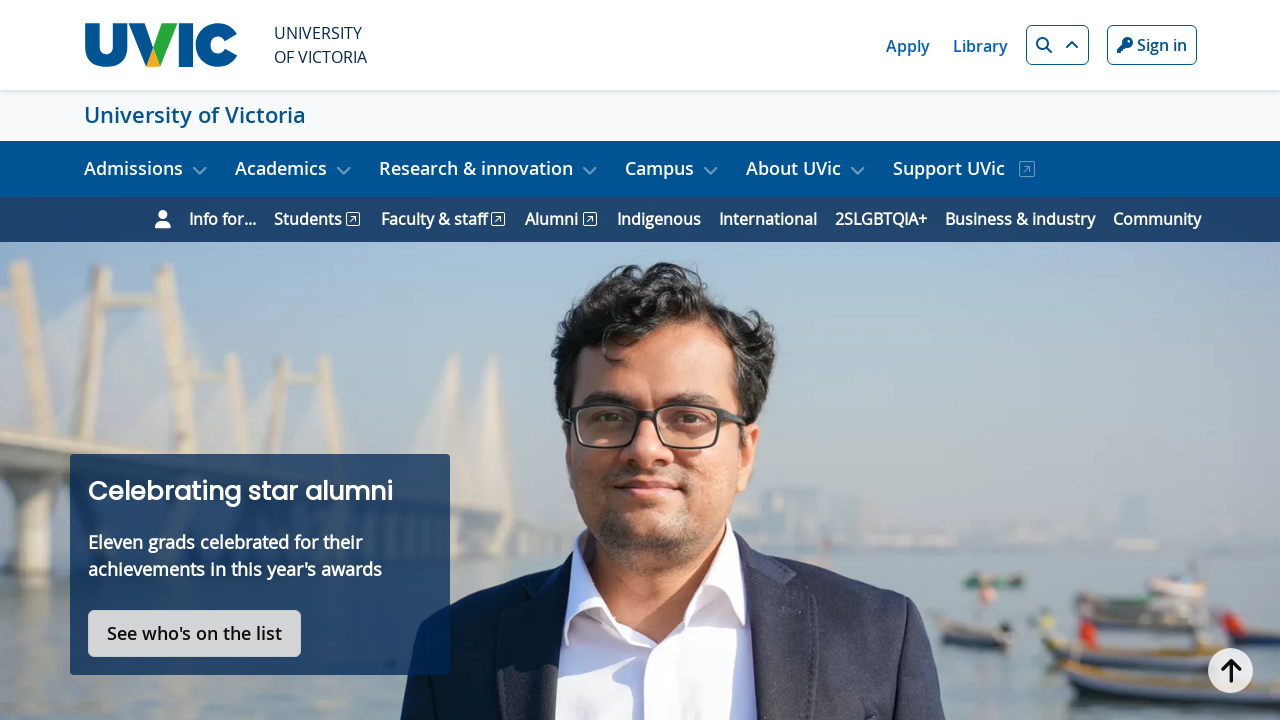

Search button element is visible and ready
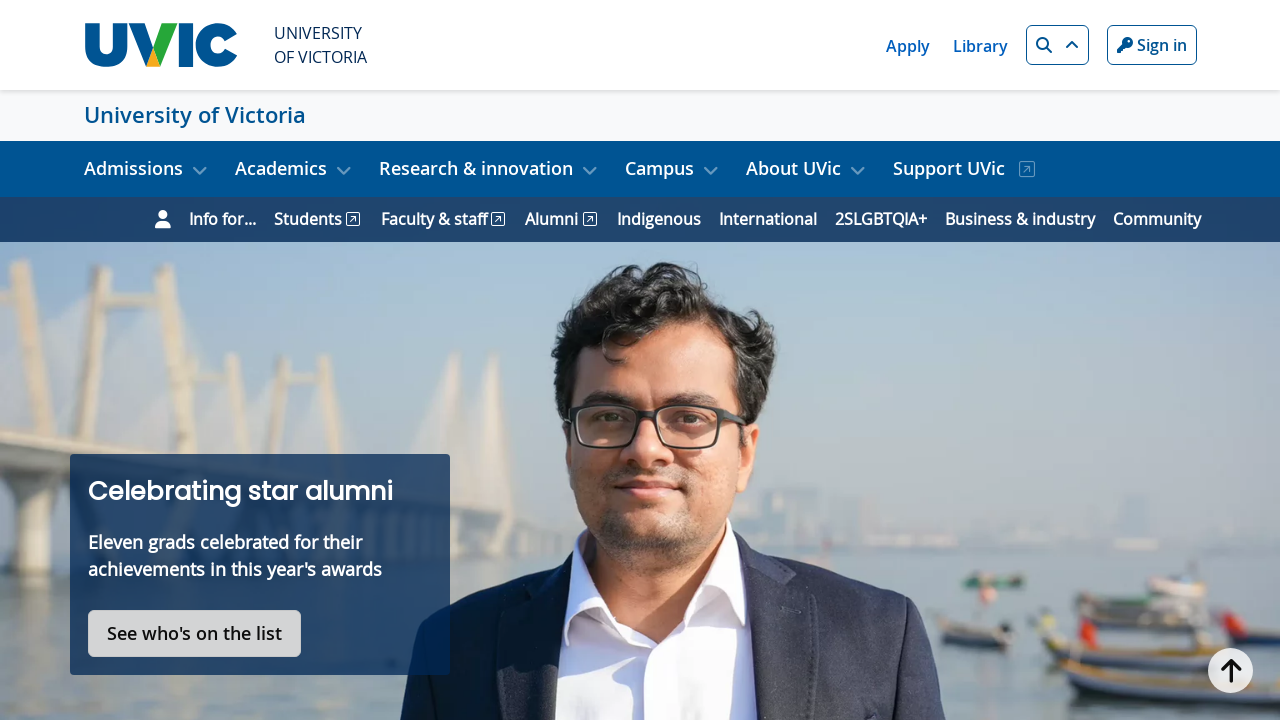

Clicked search button at (1057, 45) on #search-btn
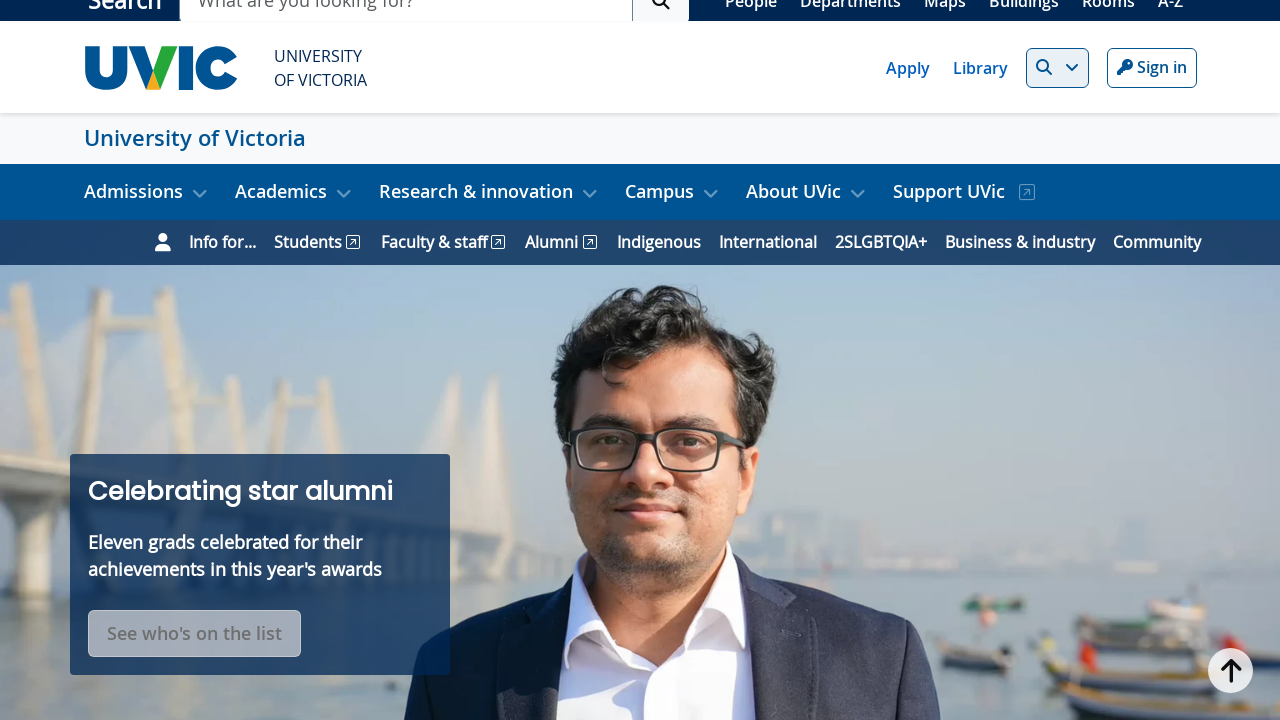

Search bar element is visible and ready
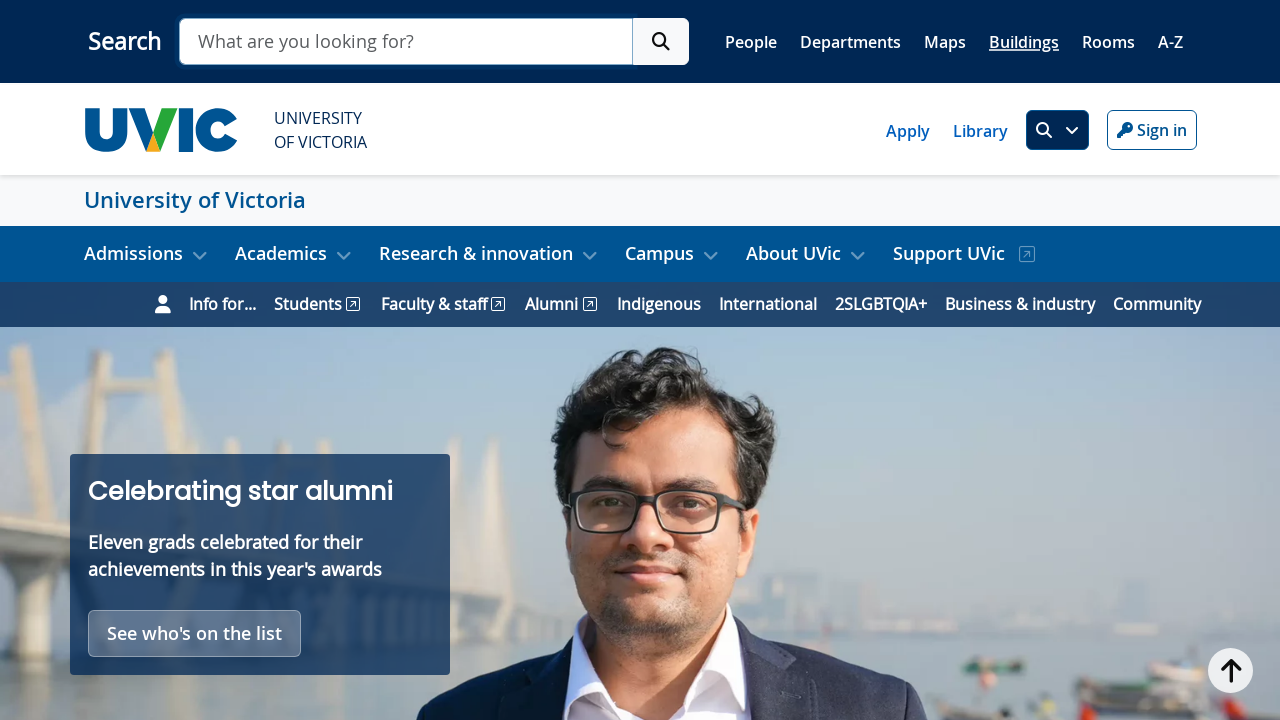

Typed 'csc' into search bar on #searchUVic
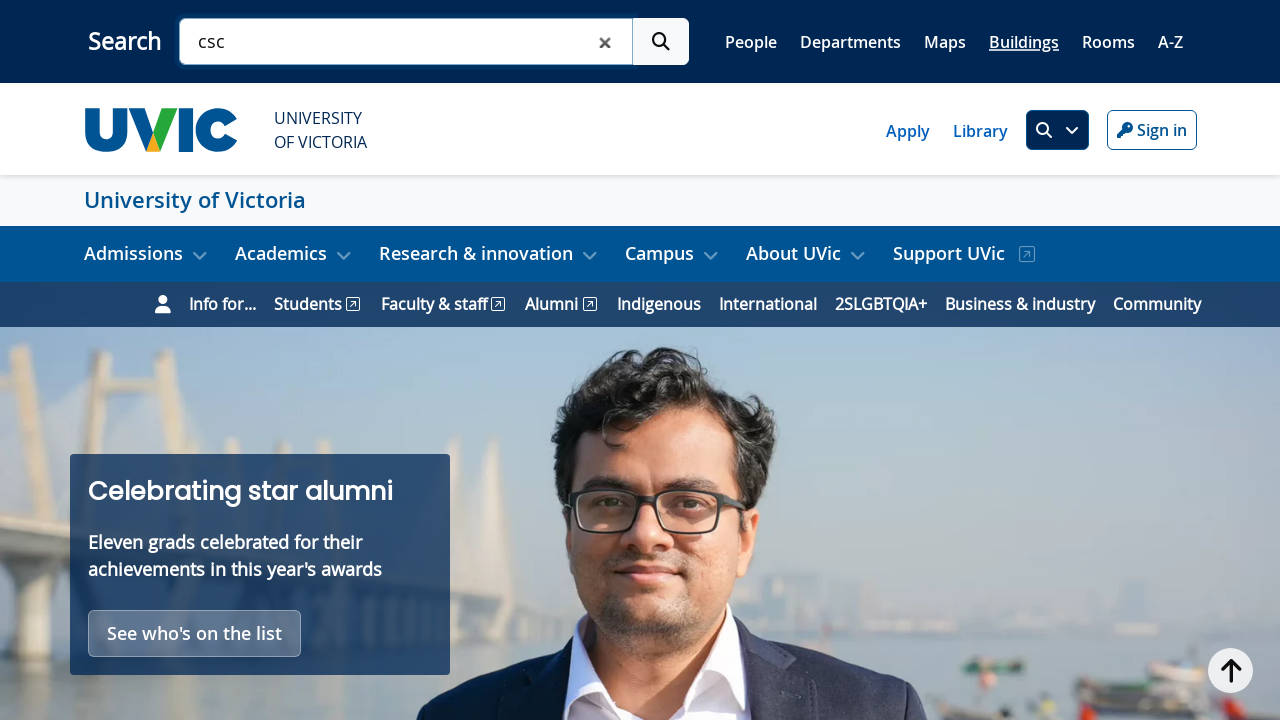

Verified that 'csc' was successfully entered into search bar
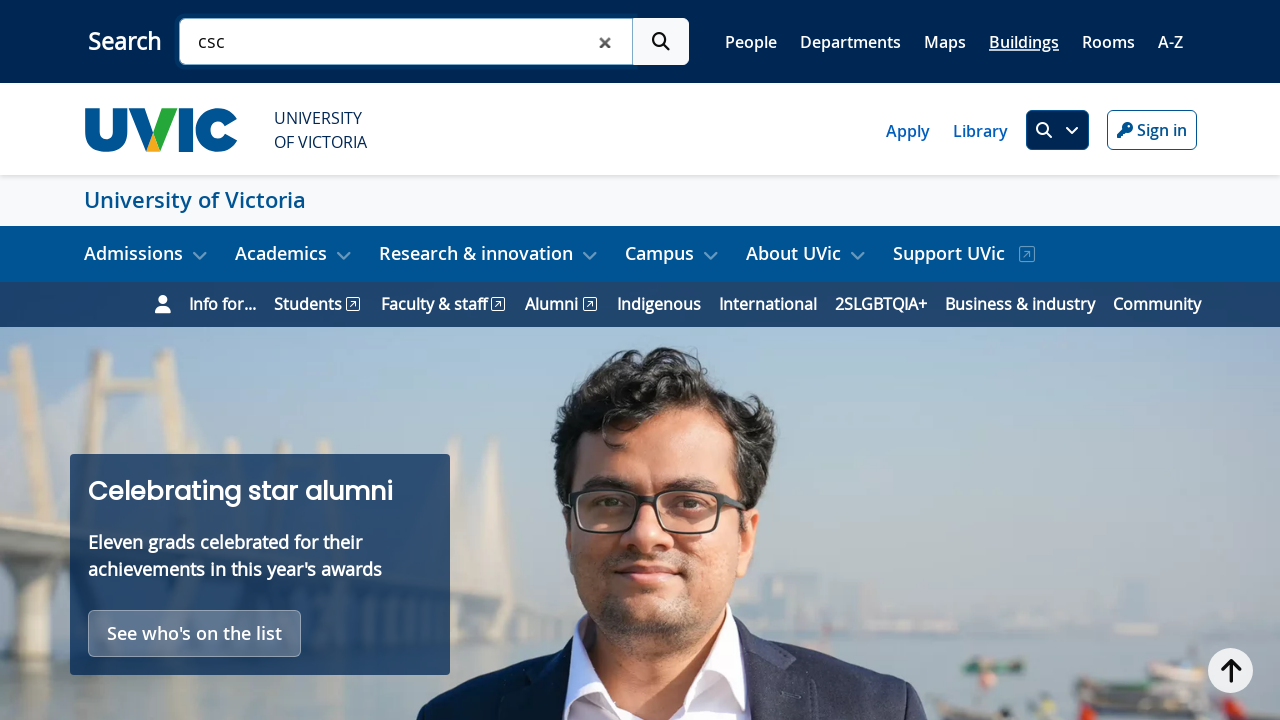

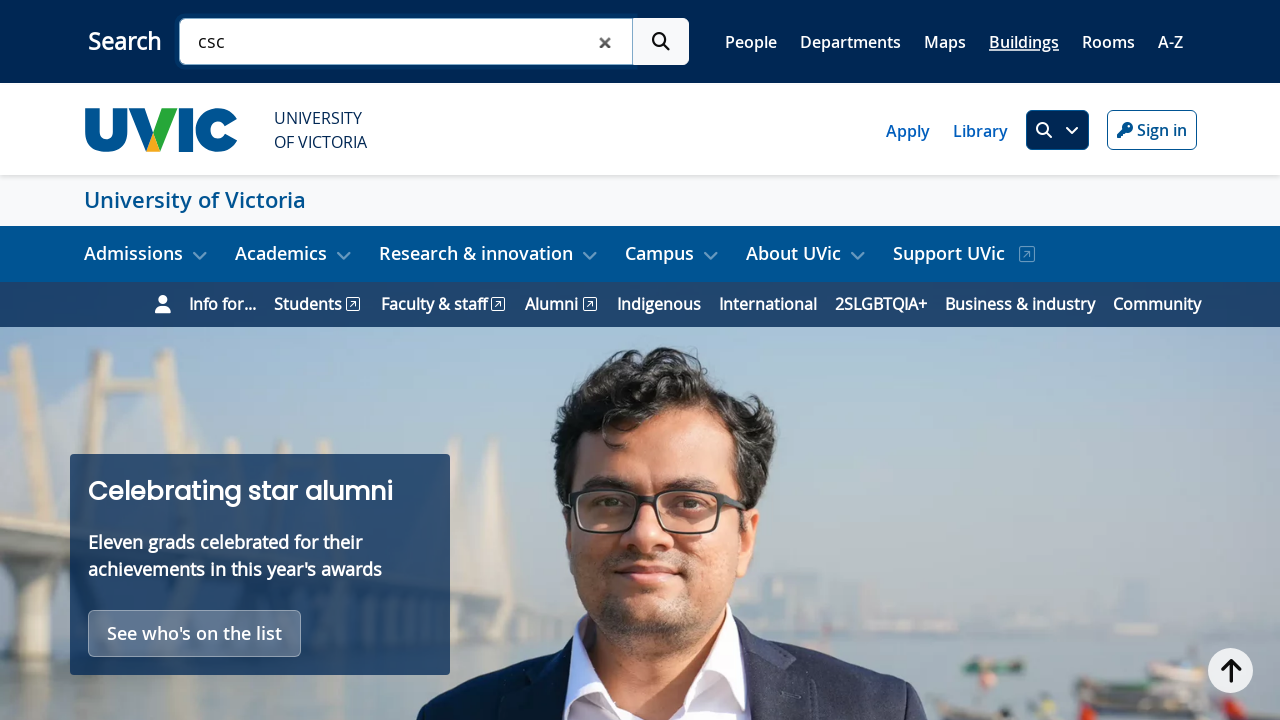